Simple browser launch test that navigates to YouTube homepage and maximizes the browser window to verify basic browser functionality.

Starting URL: https://www.youtube.com/

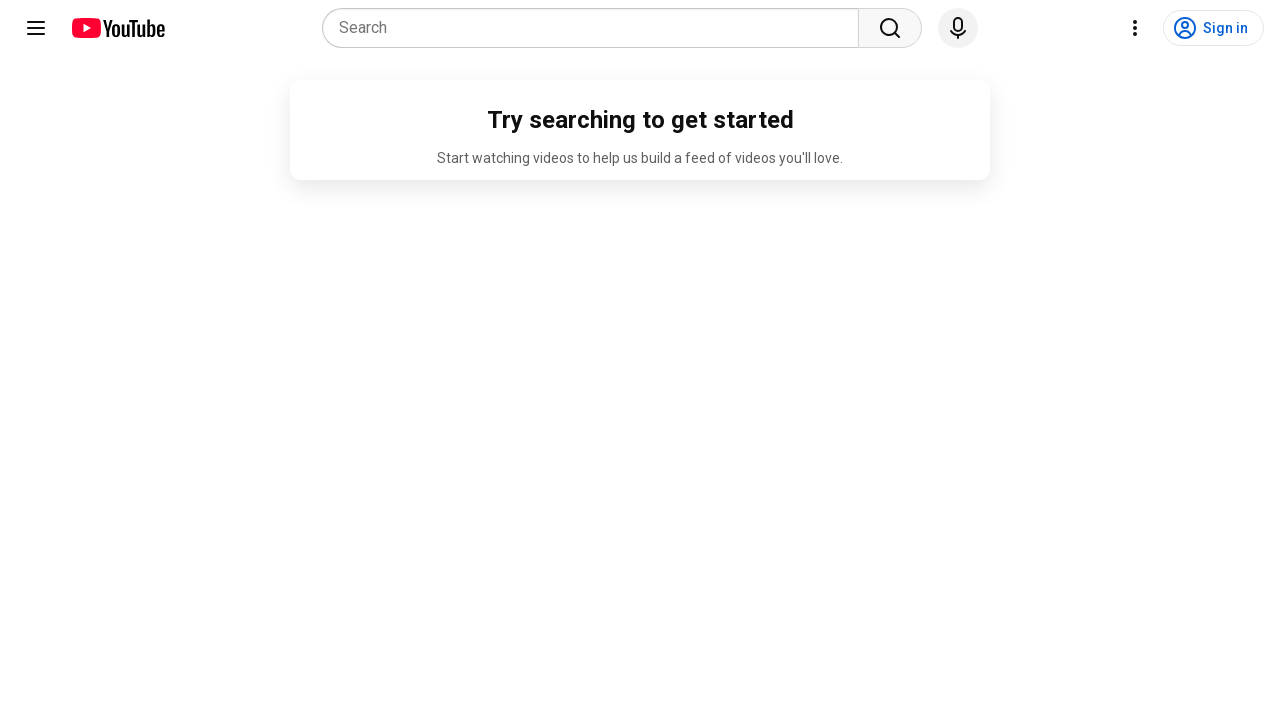

Set viewport size to 1920x1080 to maximize browser window
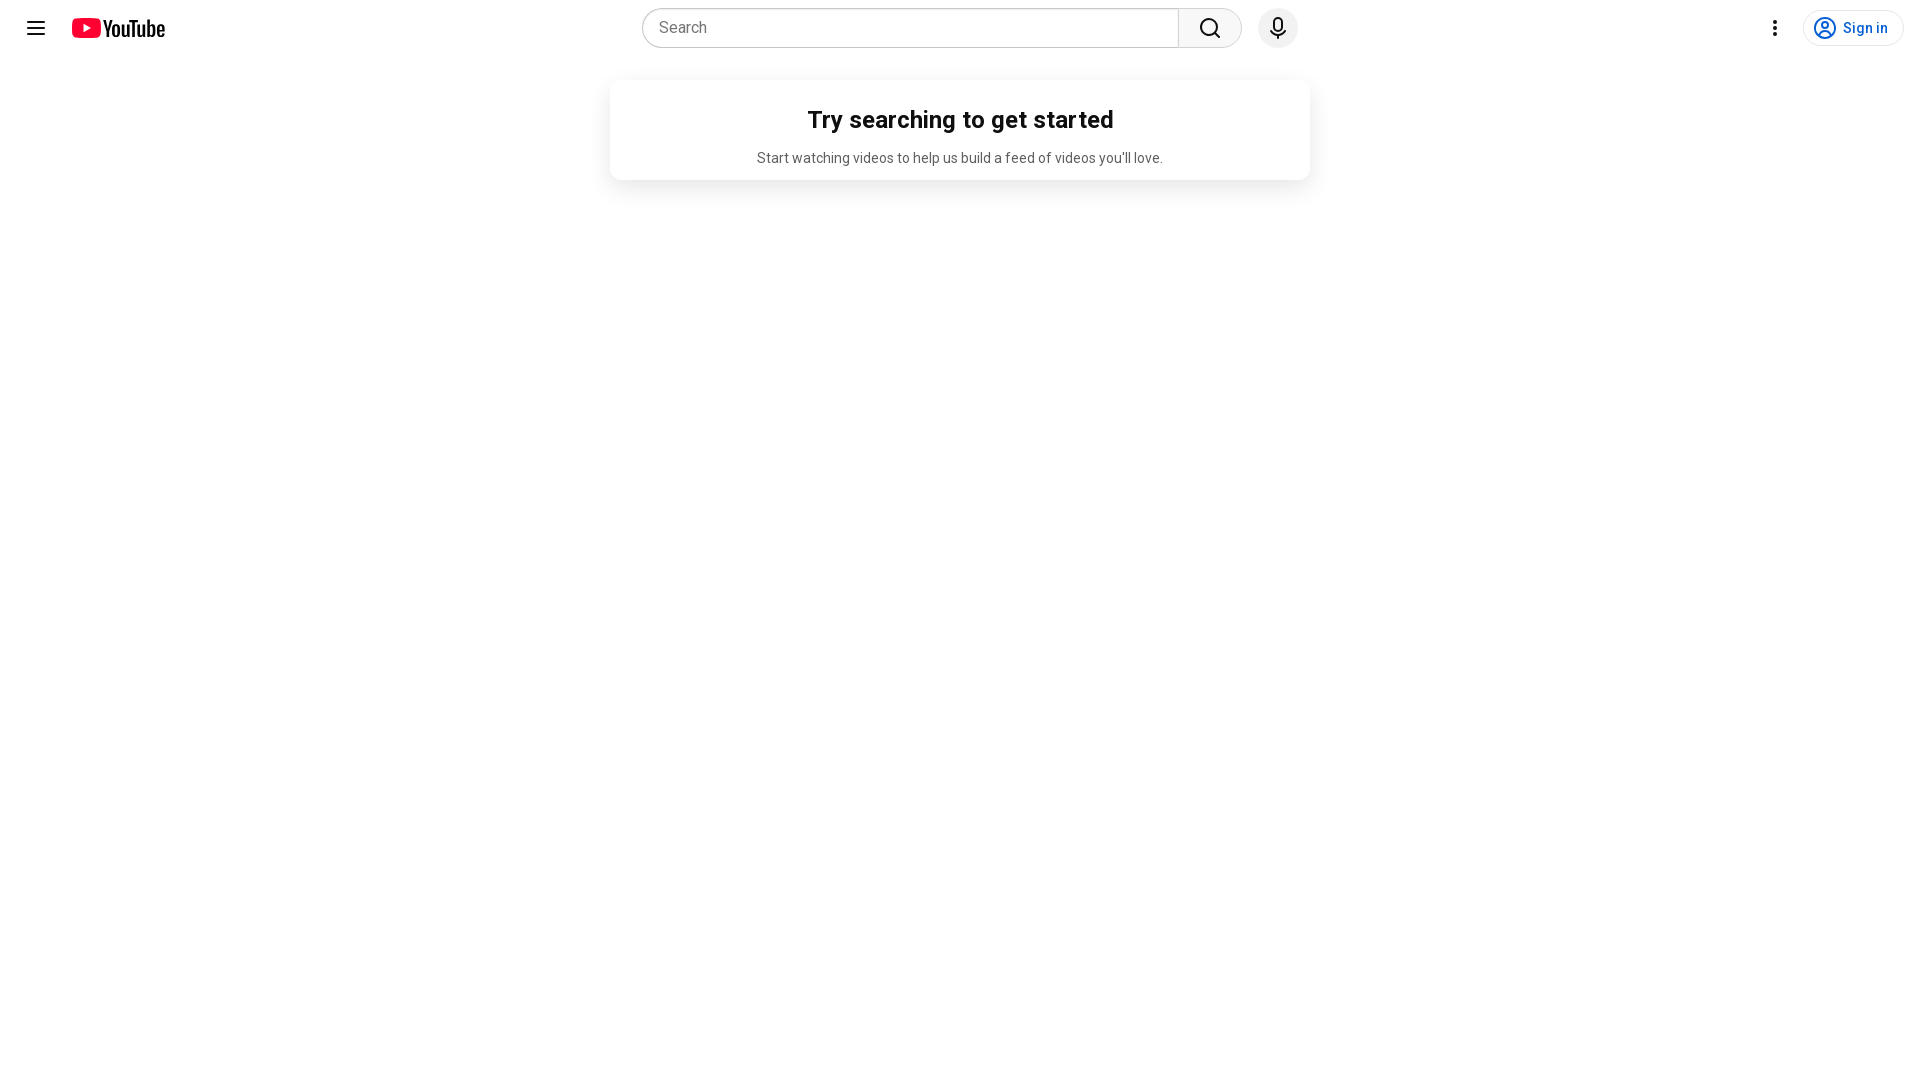

YouTube homepage fully loaded
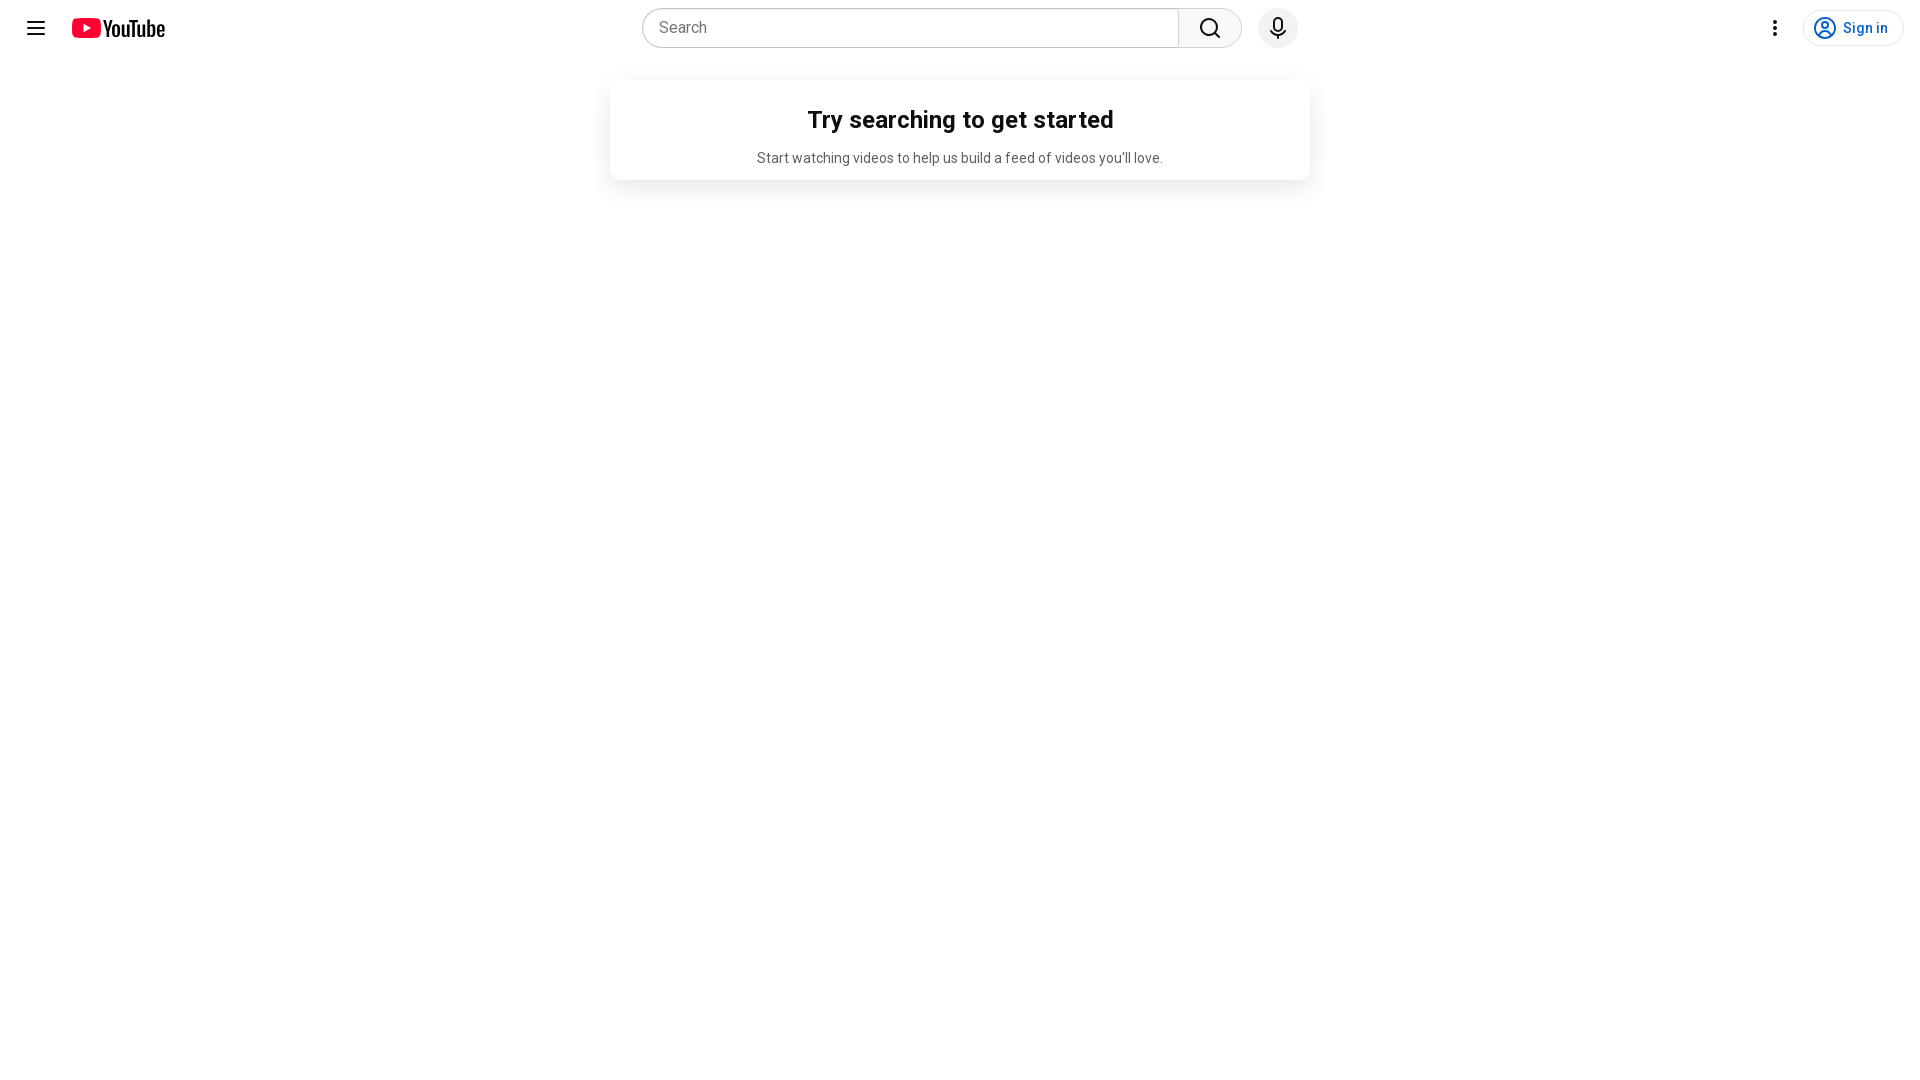

Verified YouTube page structure by confirming presence of main content element
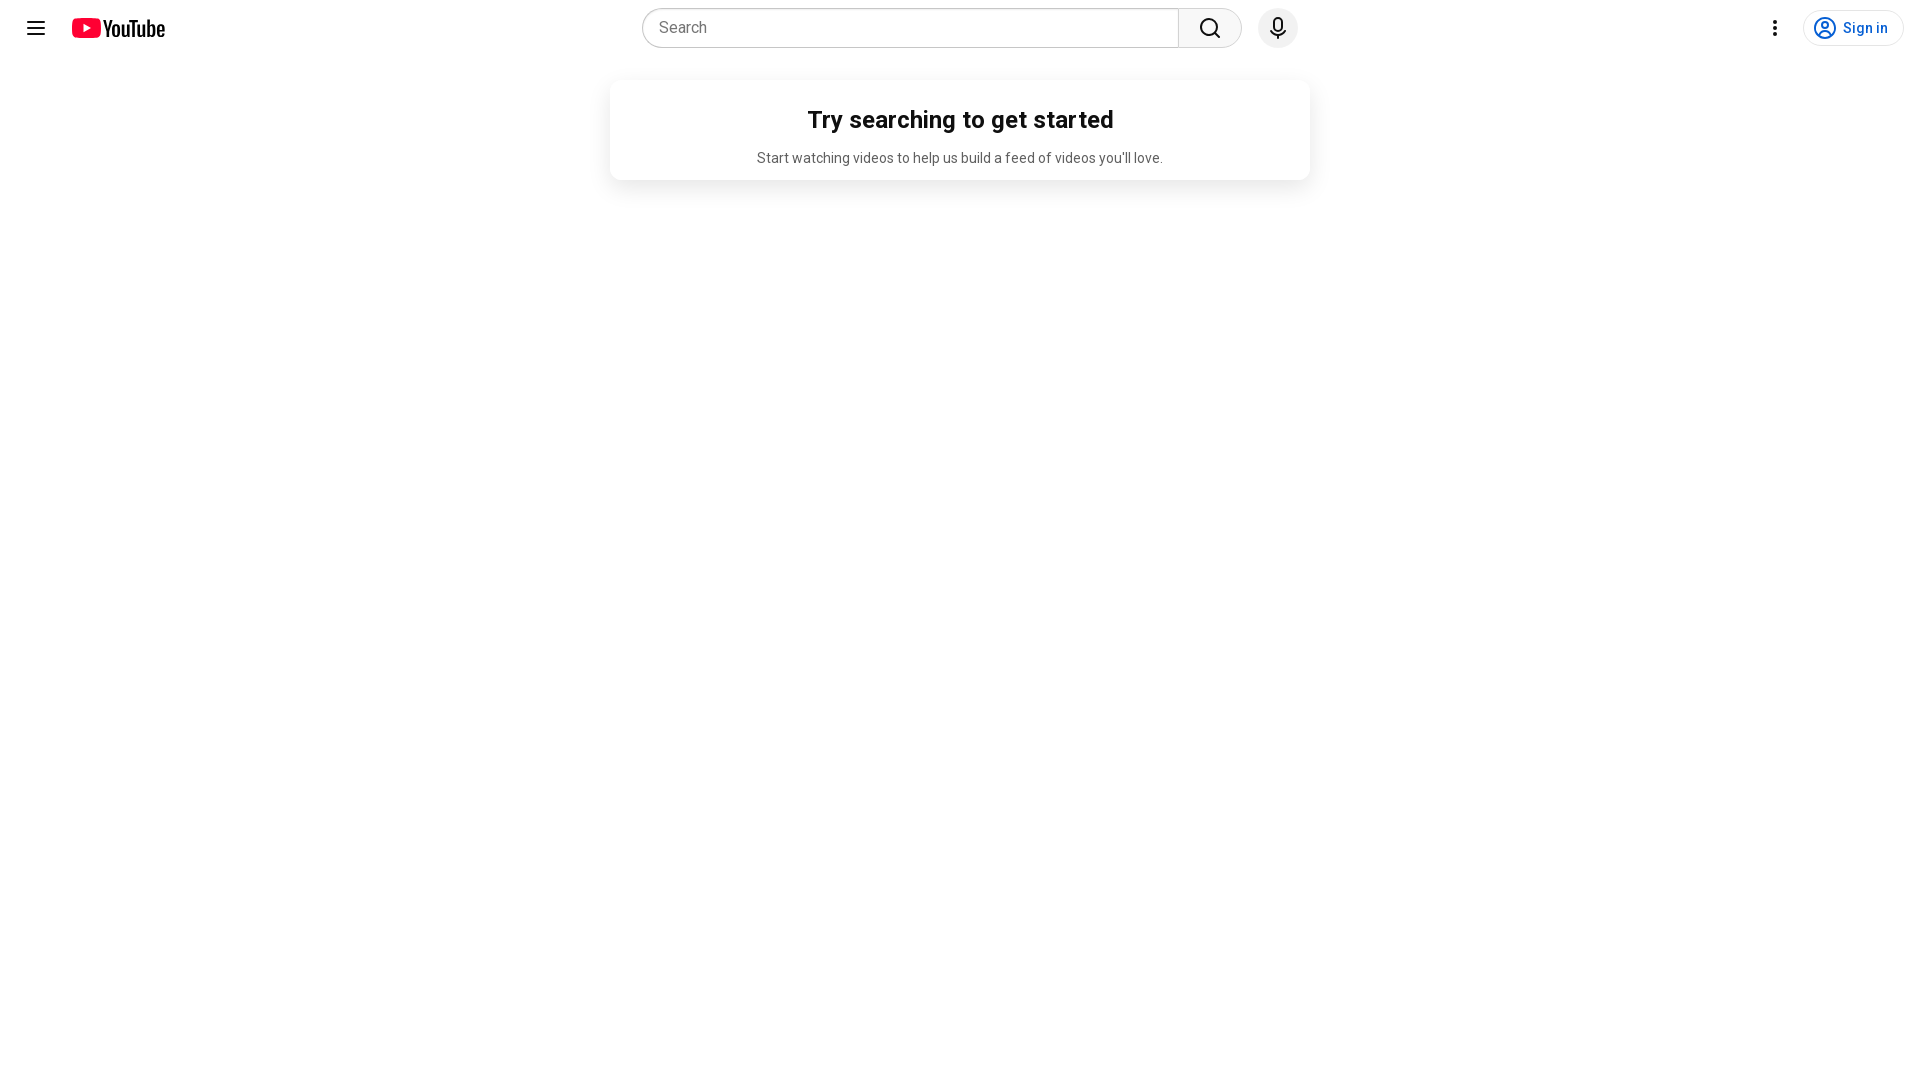

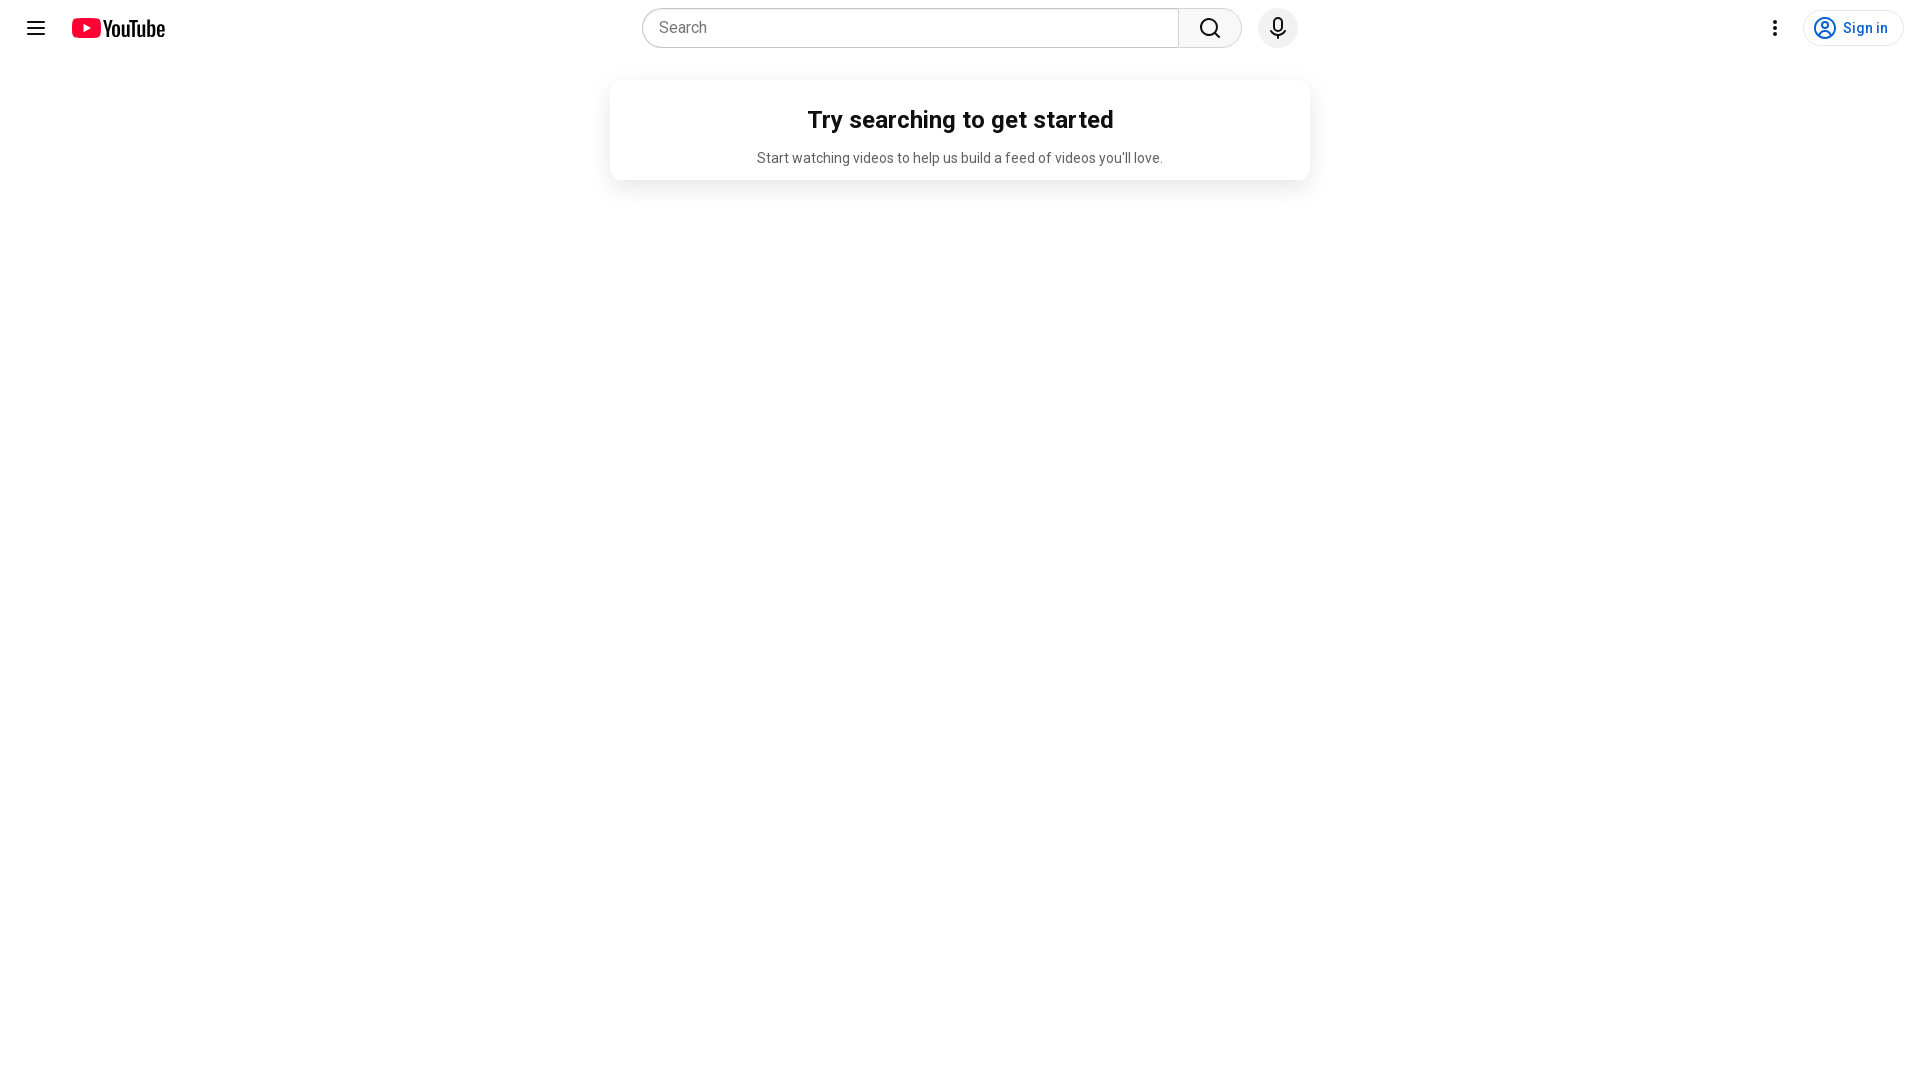